Tests clicking an element with multiple CSS classes on the automation practice page

Starting URL: https://rahulshettyacademy.com/AutomationPractice/

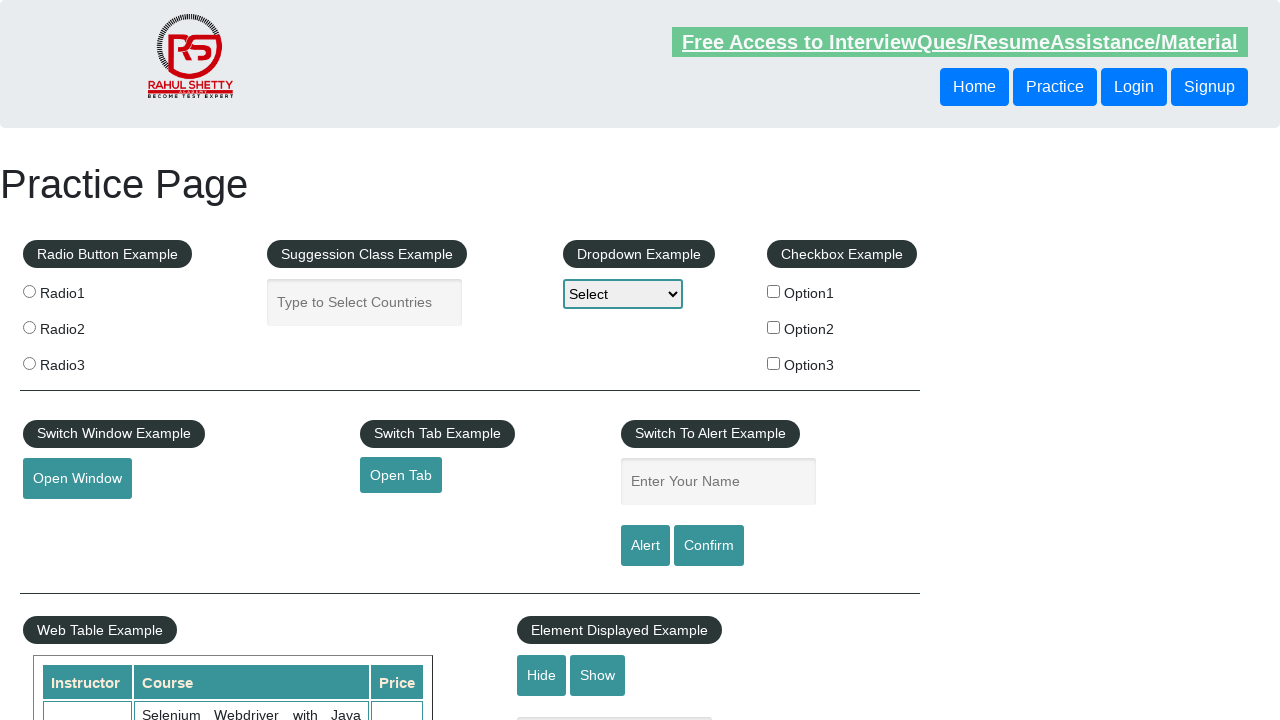

Navigated to Automation Practice page
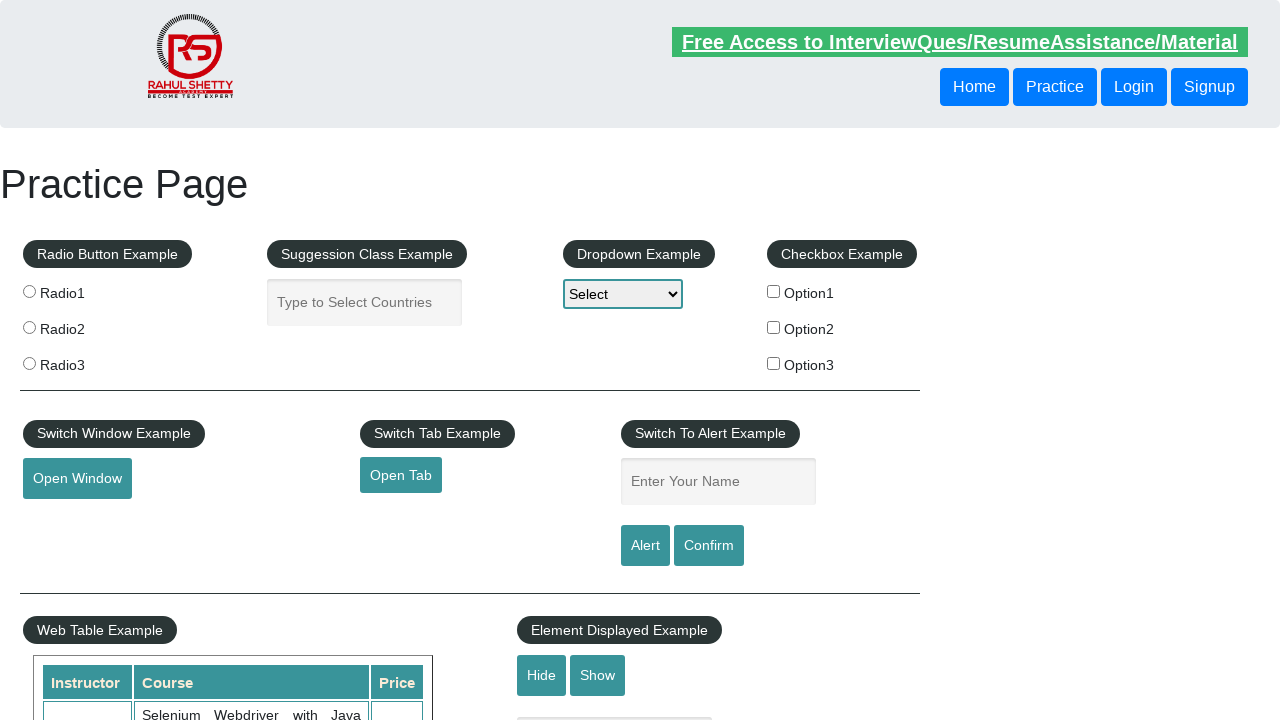

Clicked element with multiple CSS classes (btn-style, class1, class2) at (401, 475) on .btn-style.class1.class2
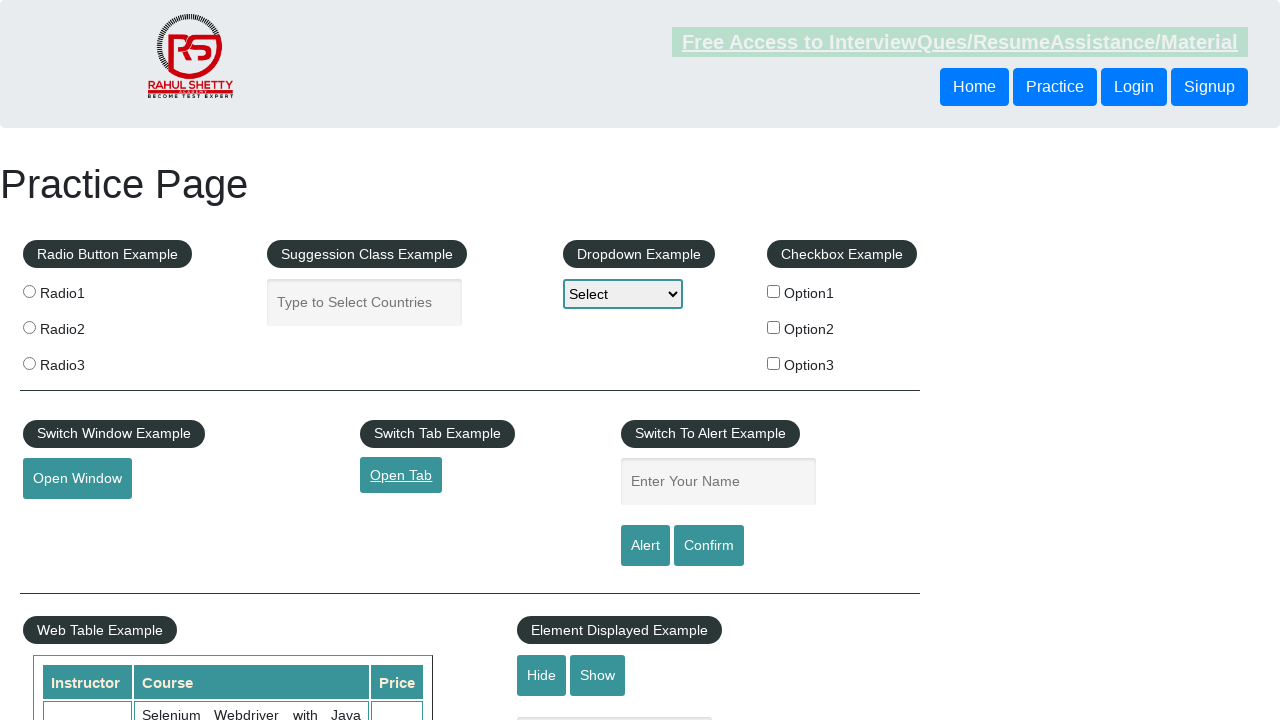

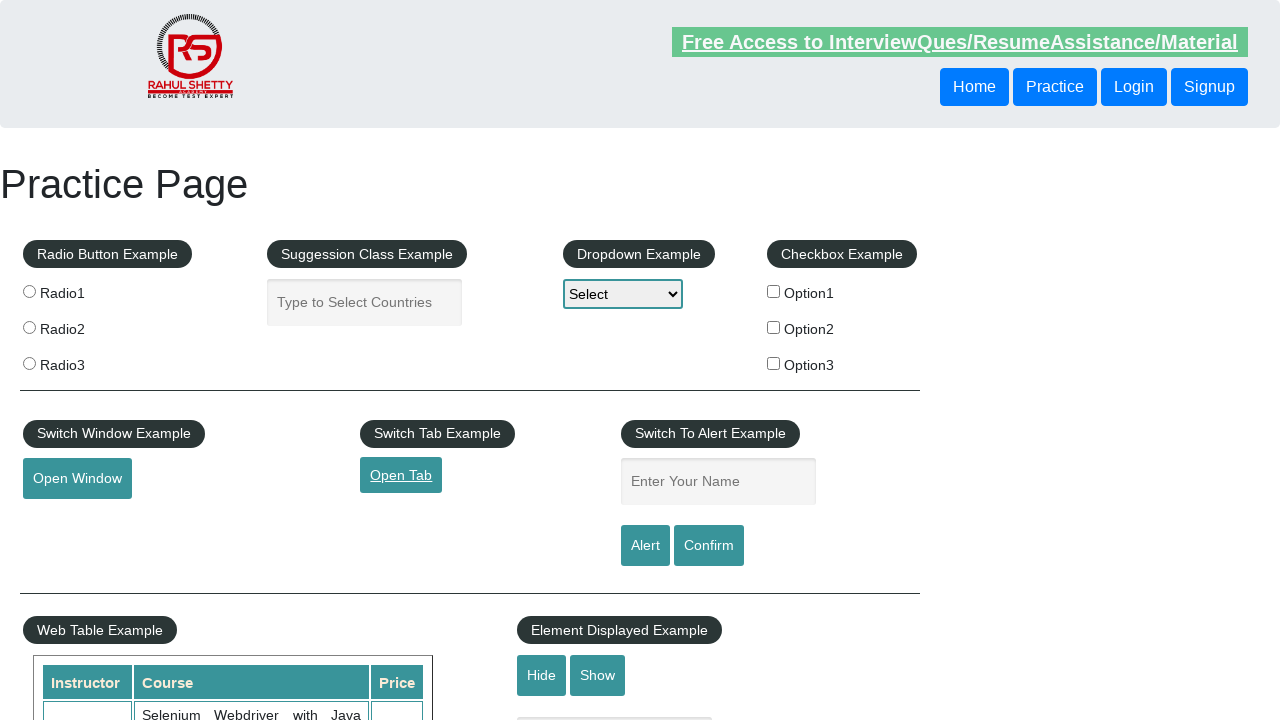